Tests menu hover functionality by hovering over nested menu items to reveal submenus and verifying a sub-item is enabled

Starting URL: https://demoqa.com/menu

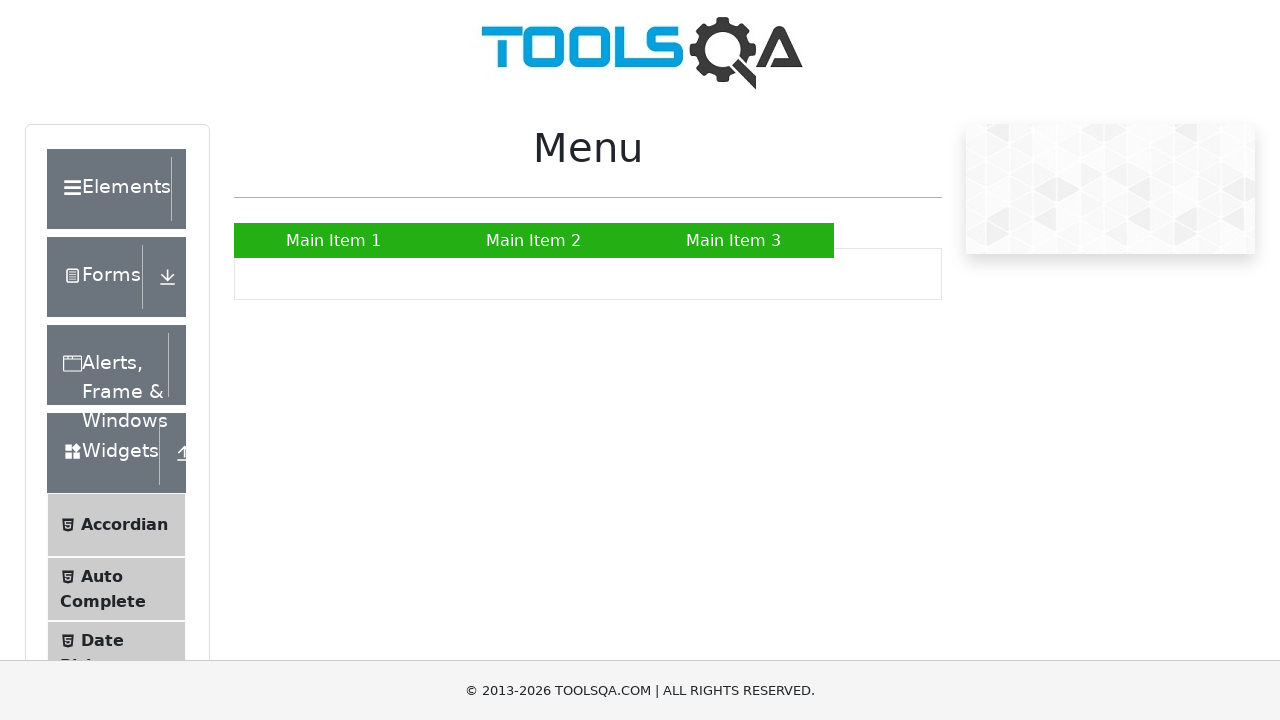

Hovered over Main Item 2 to reveal submenu at (534, 240) on a:text('Main Item 2')
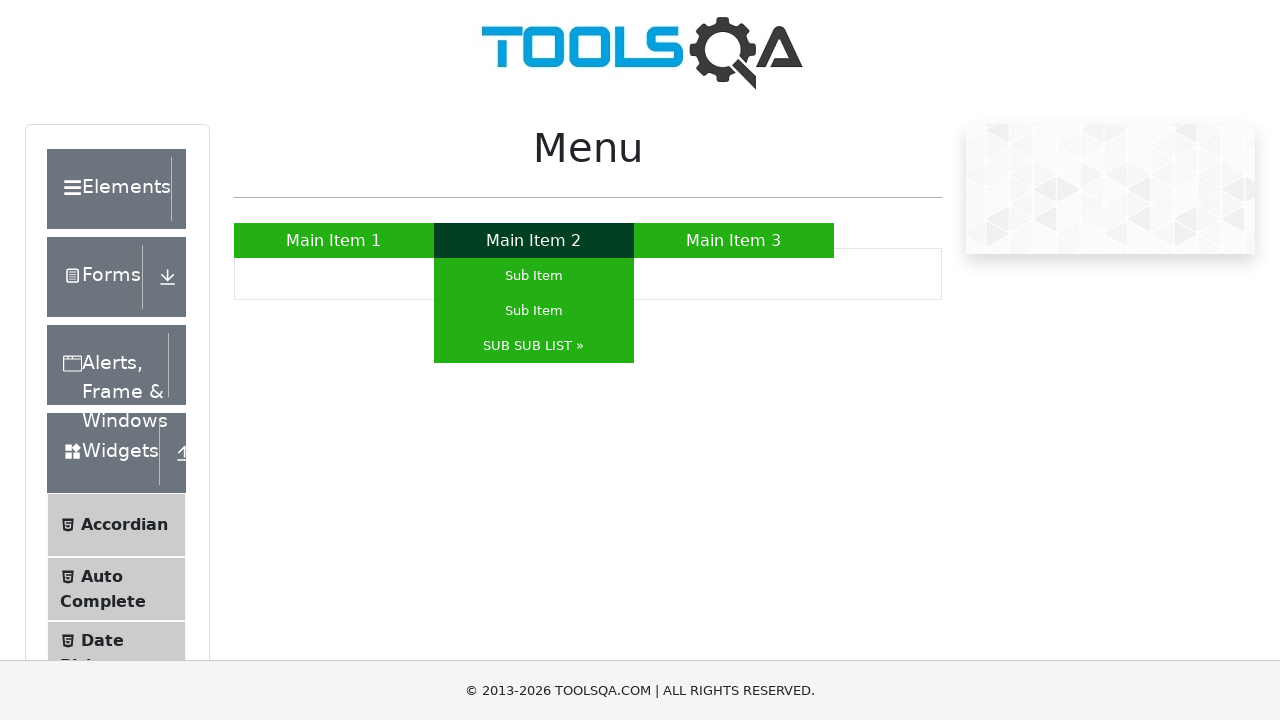

Hovered over SUB SUB LIST to reveal nested submenu at (534, 346) on a:text('SUB SUB LIST »')
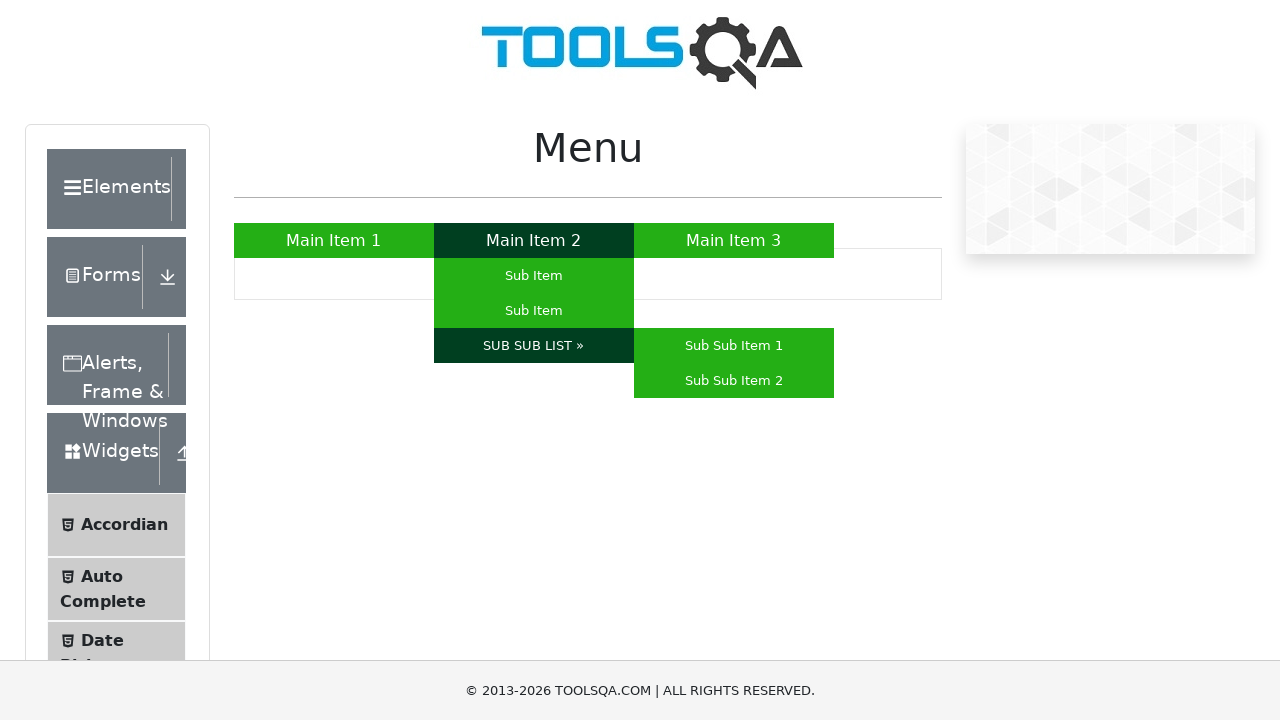

Verified Sub Sub Item 2 is visible and enabled
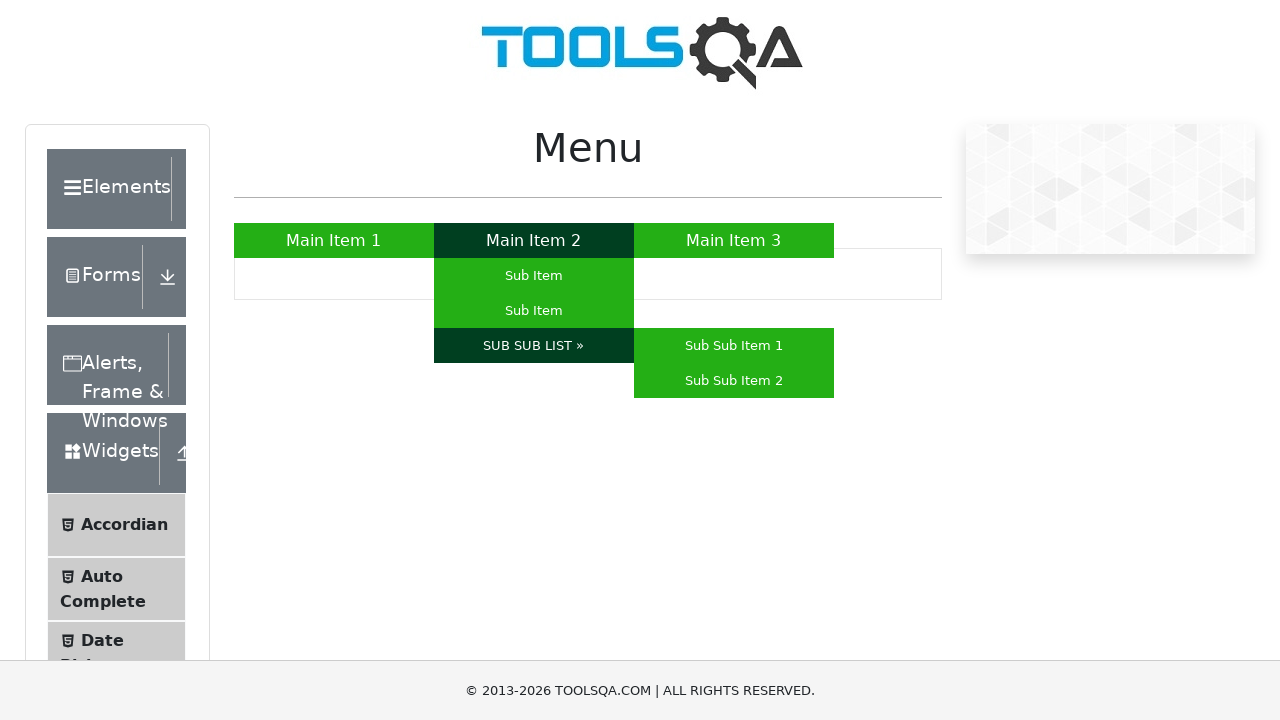

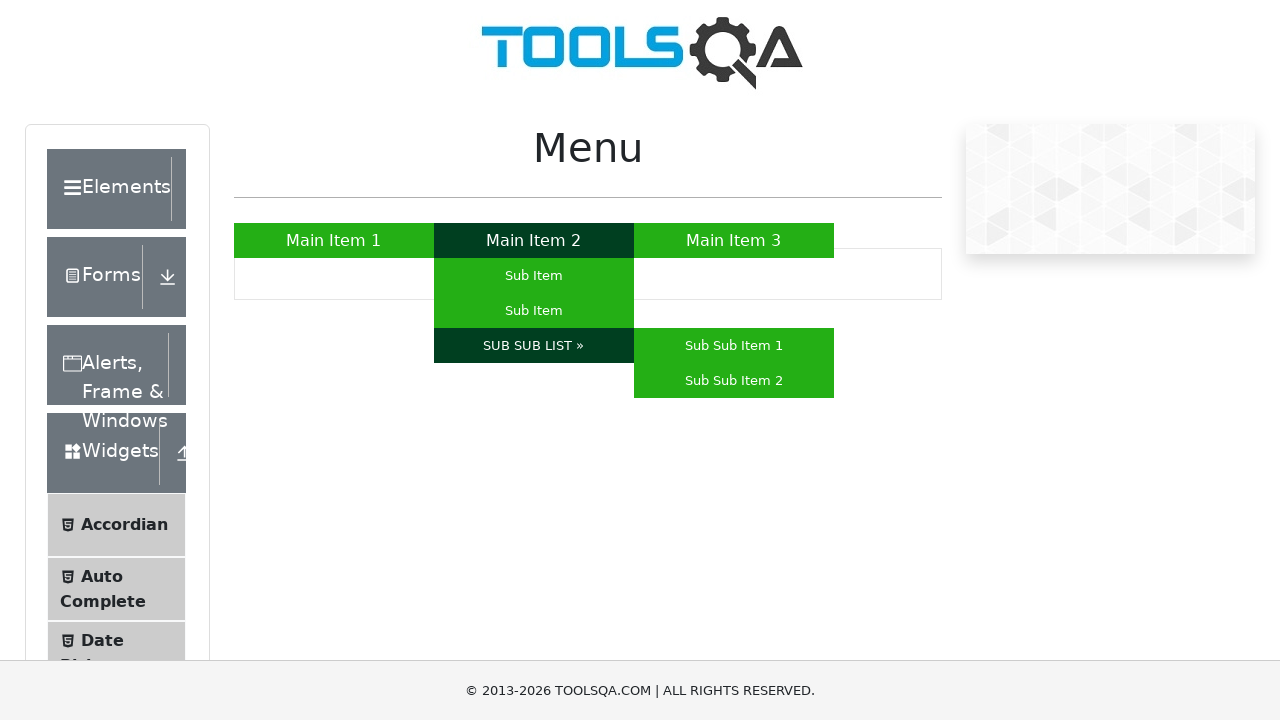